Tests right-click context menu functionality by right-clicking on a button and selecting the "Paste" option from the context menu that appears.

Starting URL: http://swisnl.github.io/jQuery-contextMenu/demo.html

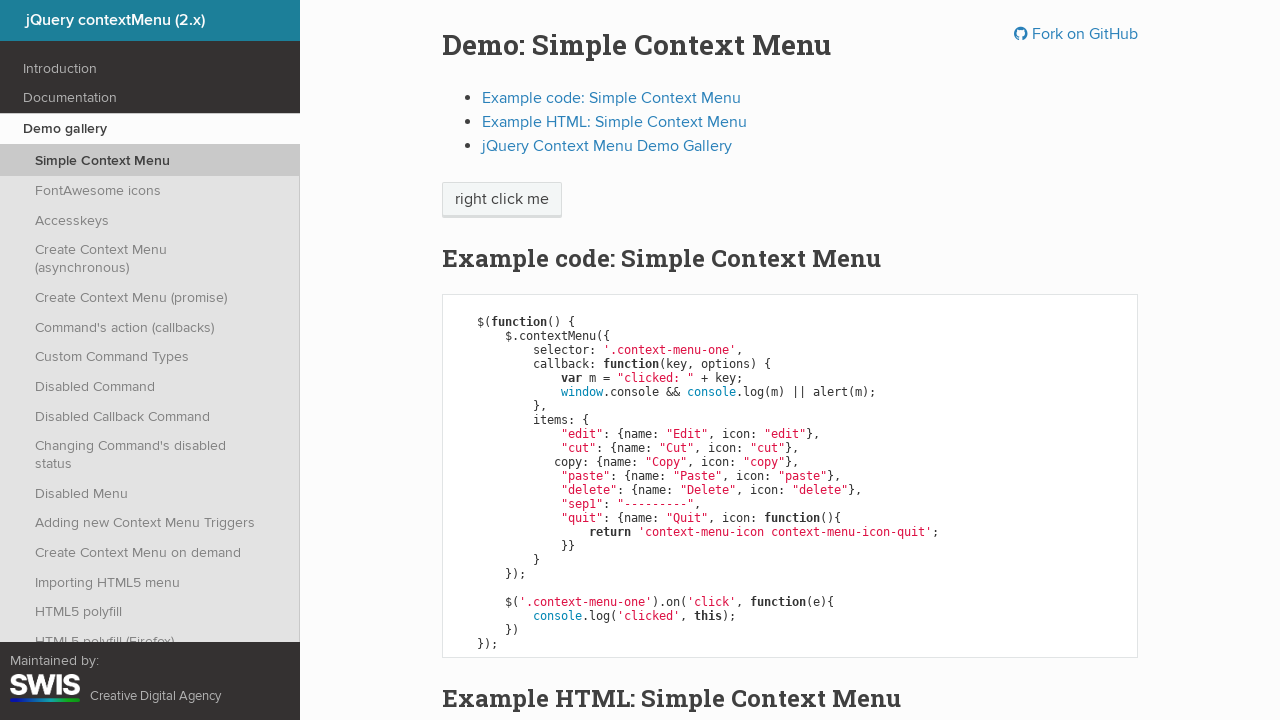

Right-click button is visible
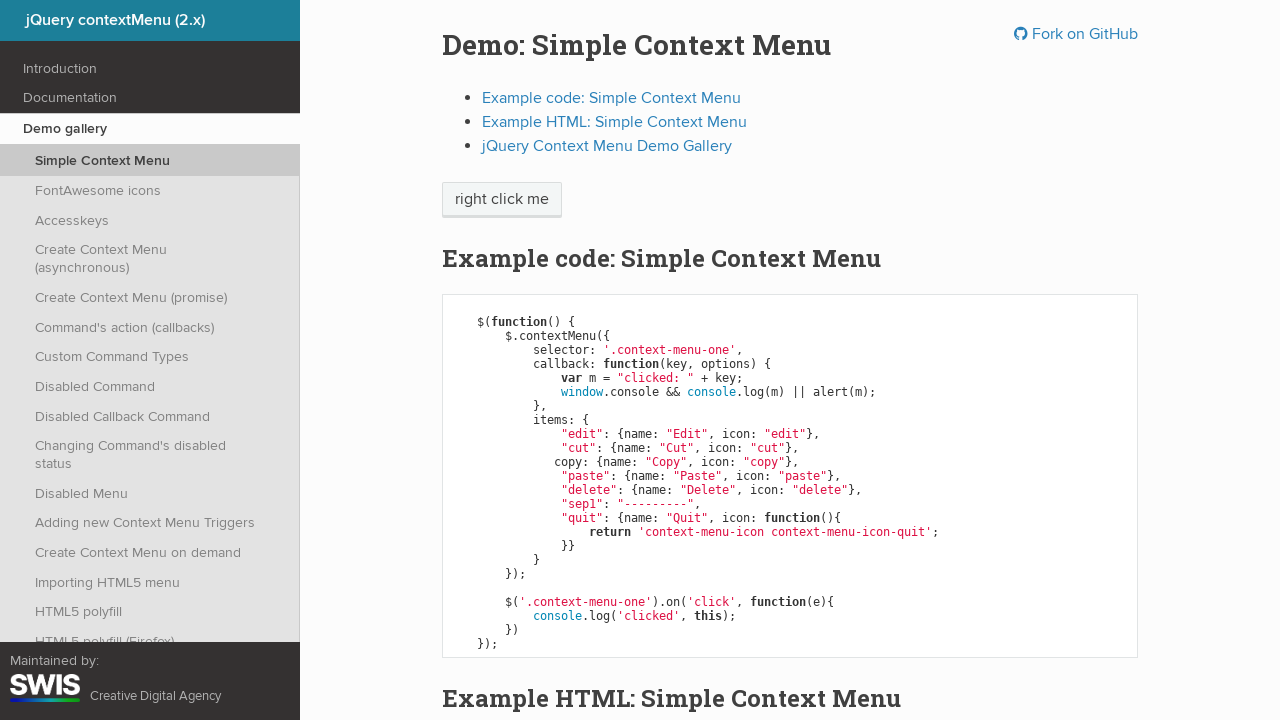

Right-clicked on the button to open context menu at (502, 200) on span:text('right click me')
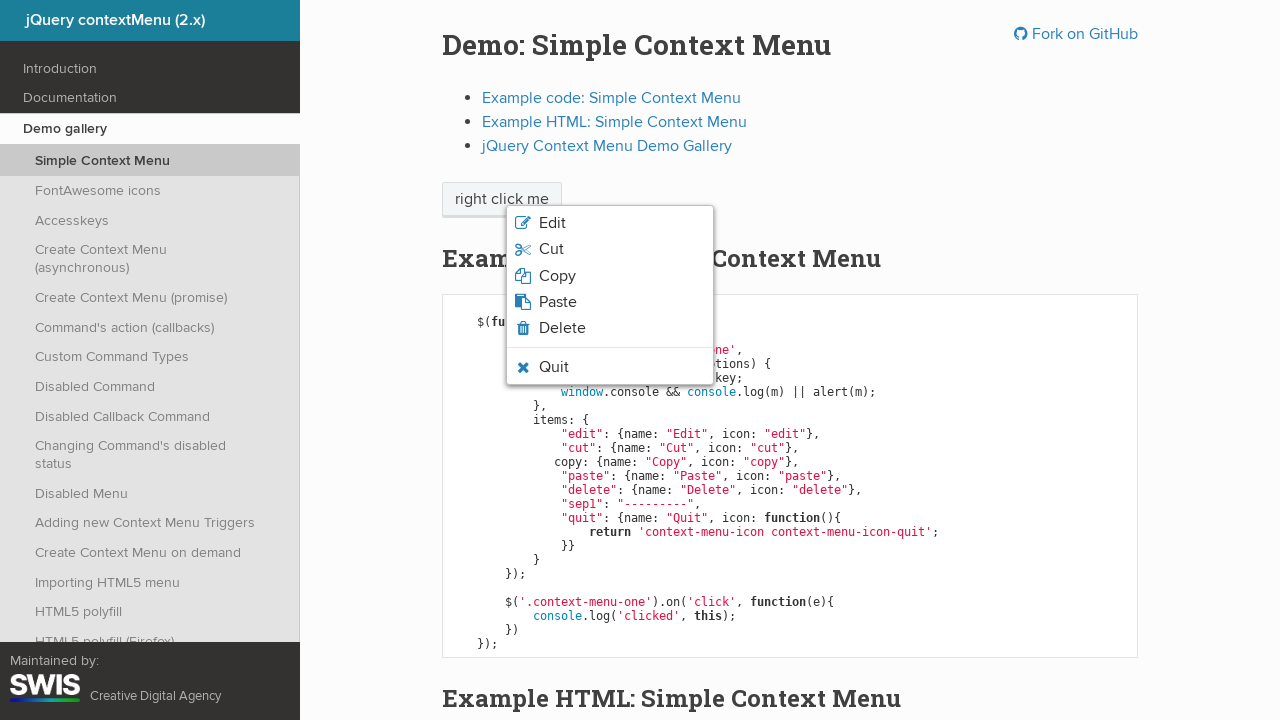

Context menu appeared with options
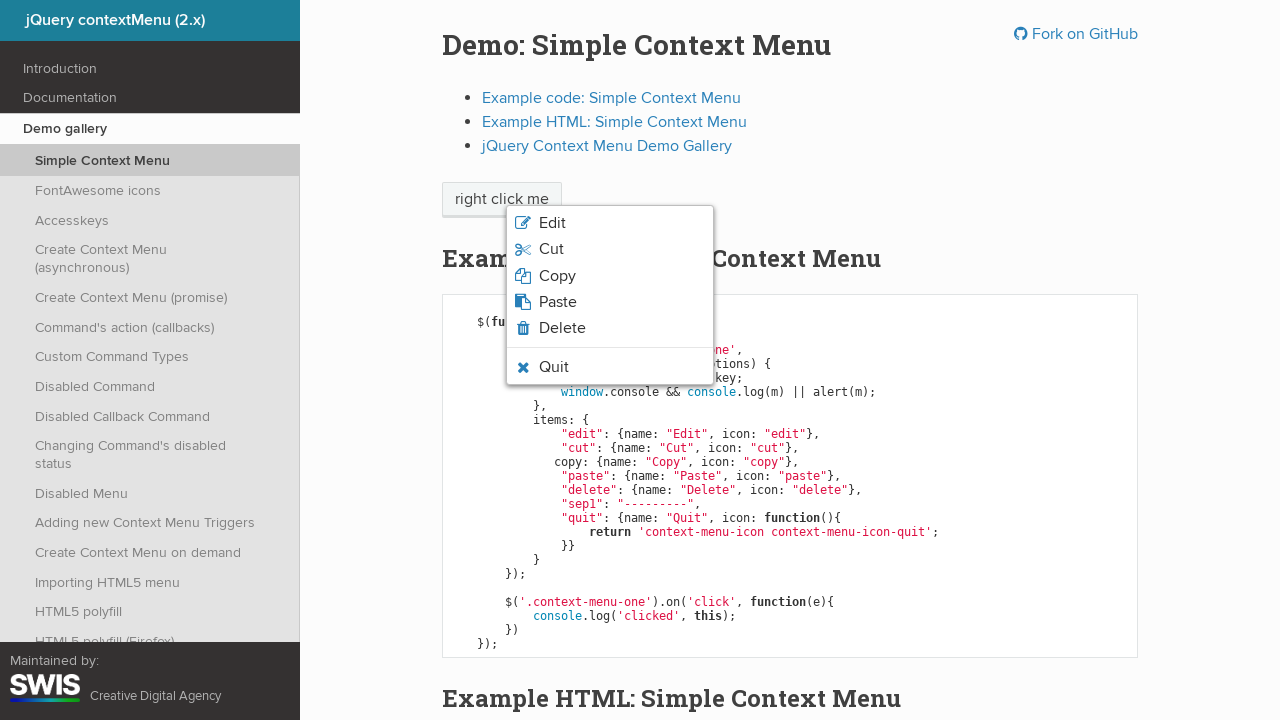

Clicked on the Paste option from context menu at (610, 302) on xpath=//li[contains(@class, 'context-menu-icon-paste')]
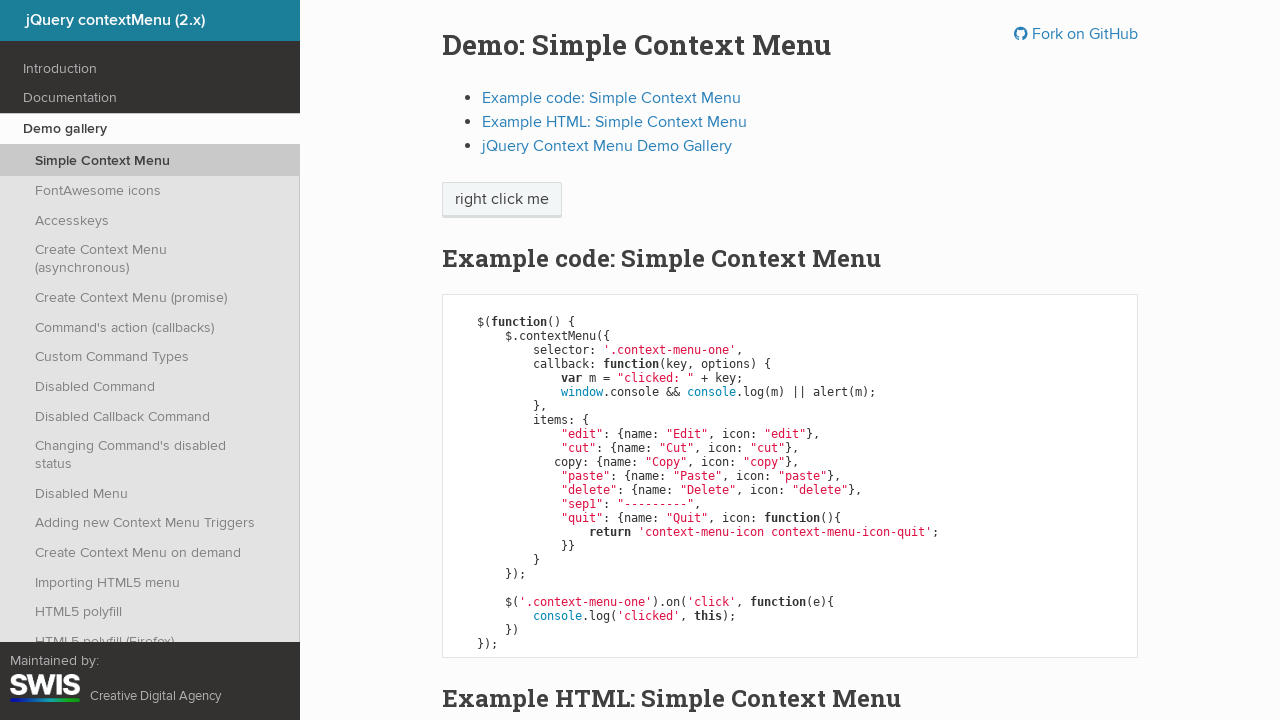

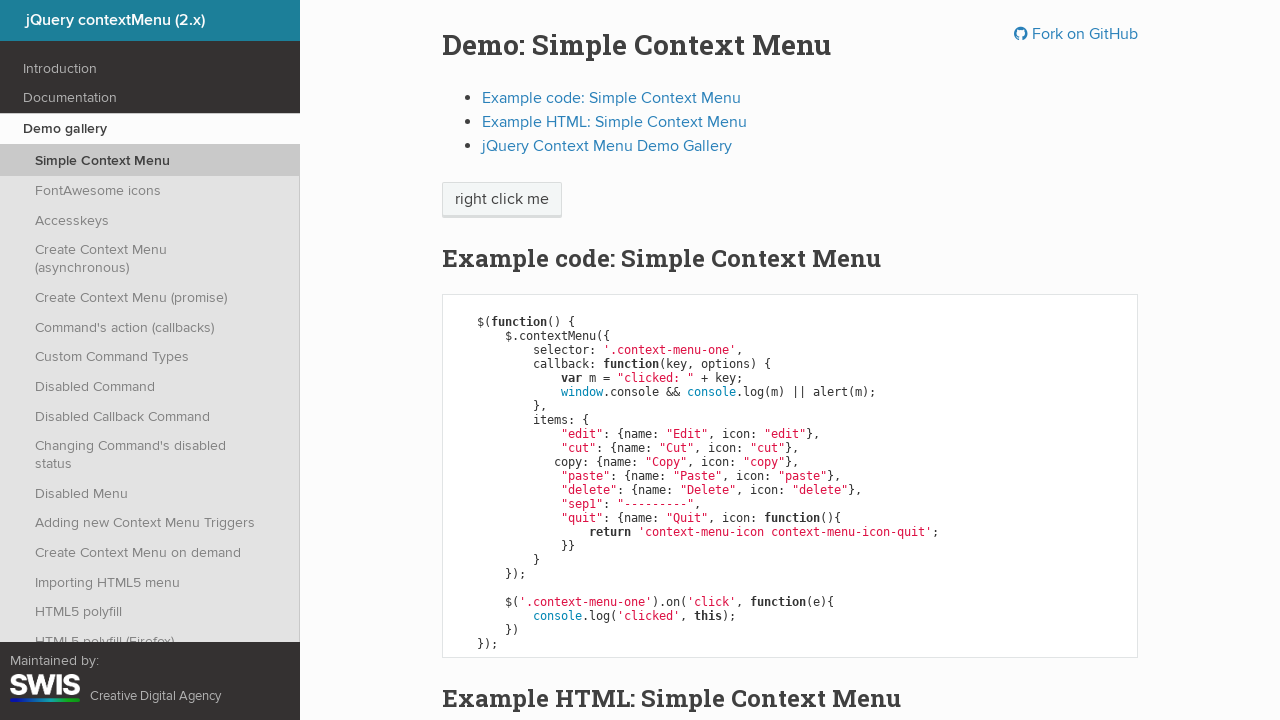